Tests implicit wait functionality by navigating to a WordPress site and verifying that a "Group Test" link is displayed

Starting URL: https://seleniumatfingertips.wordpress.com/

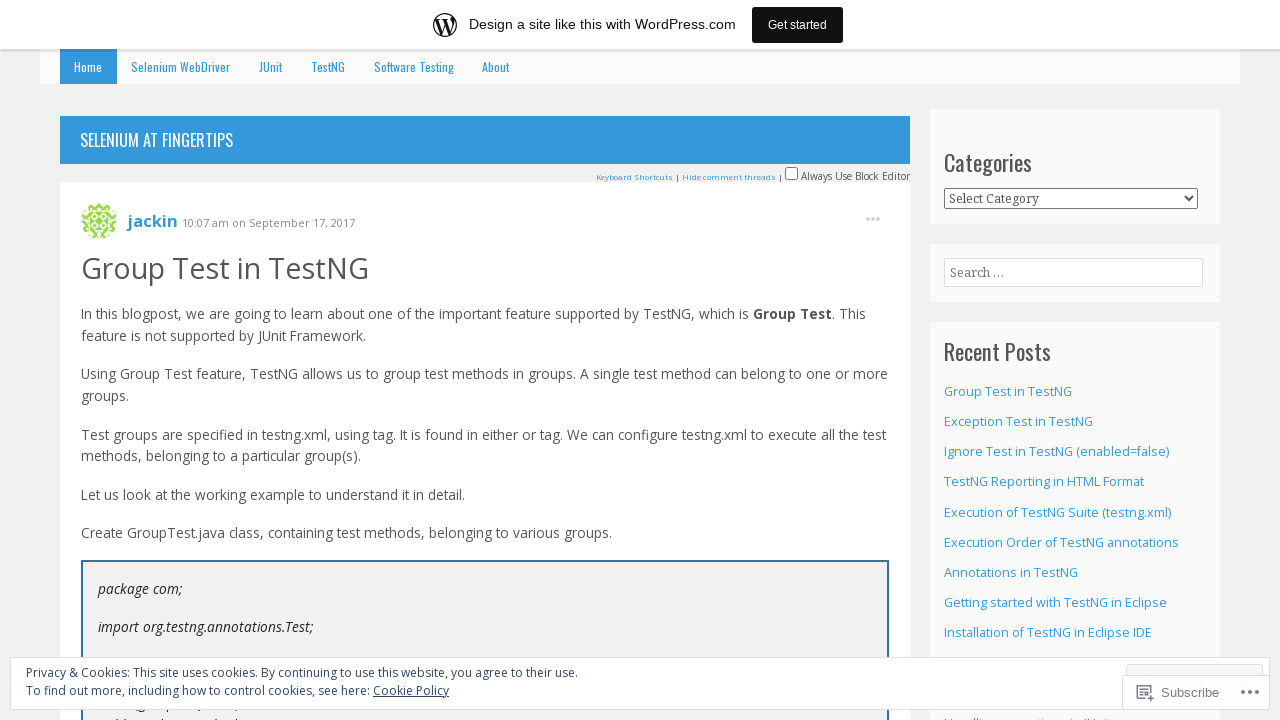

Waited for 'Group Test' link to be present in DOM (10s timeout)
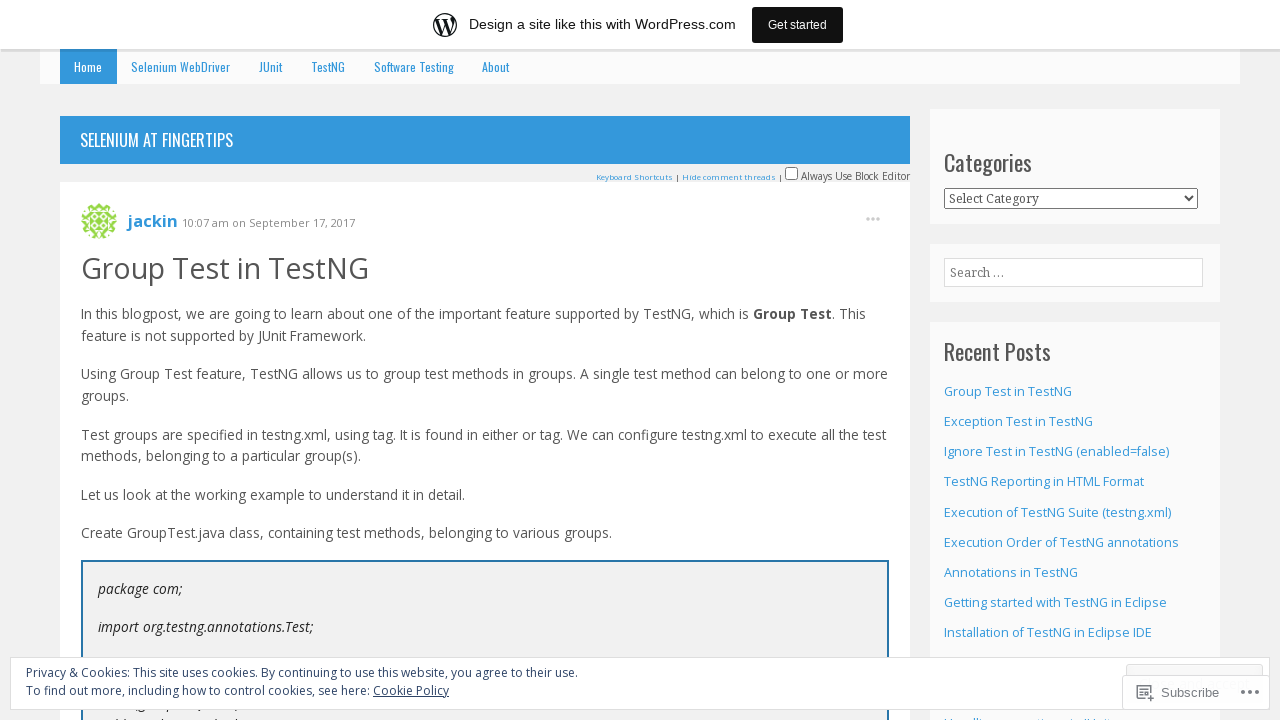

Verified 'Group Test' link is visible
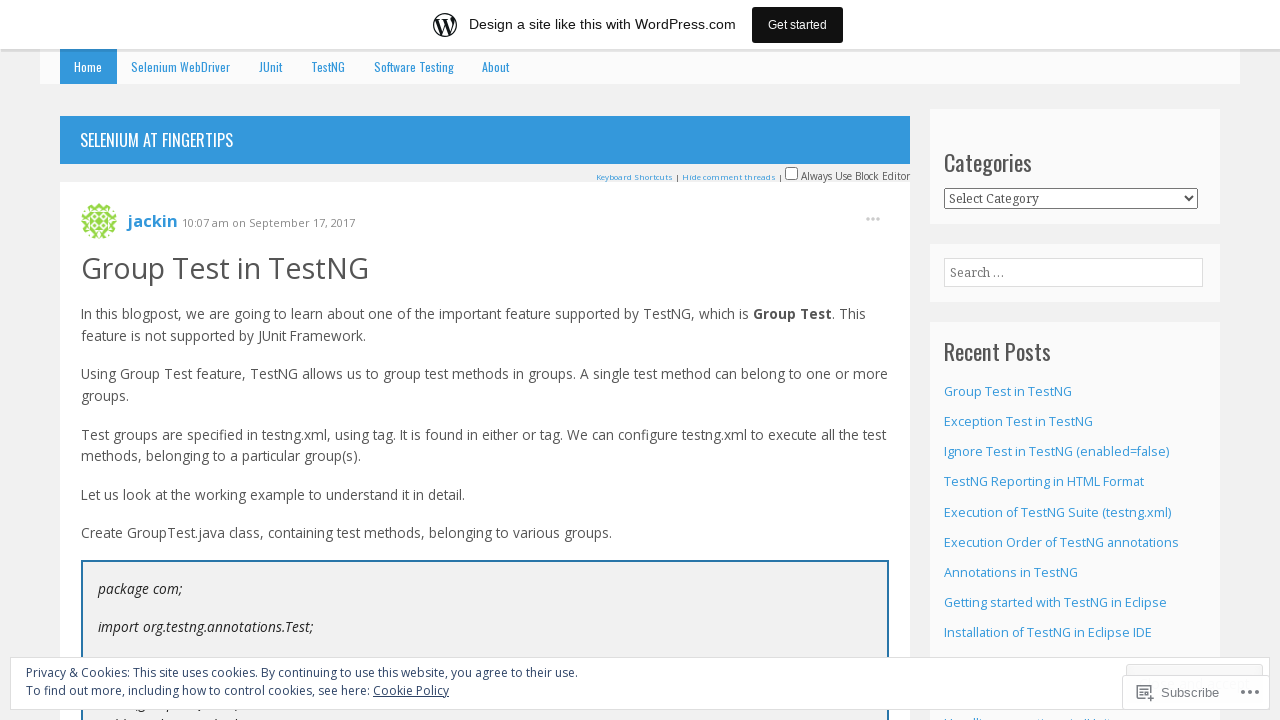

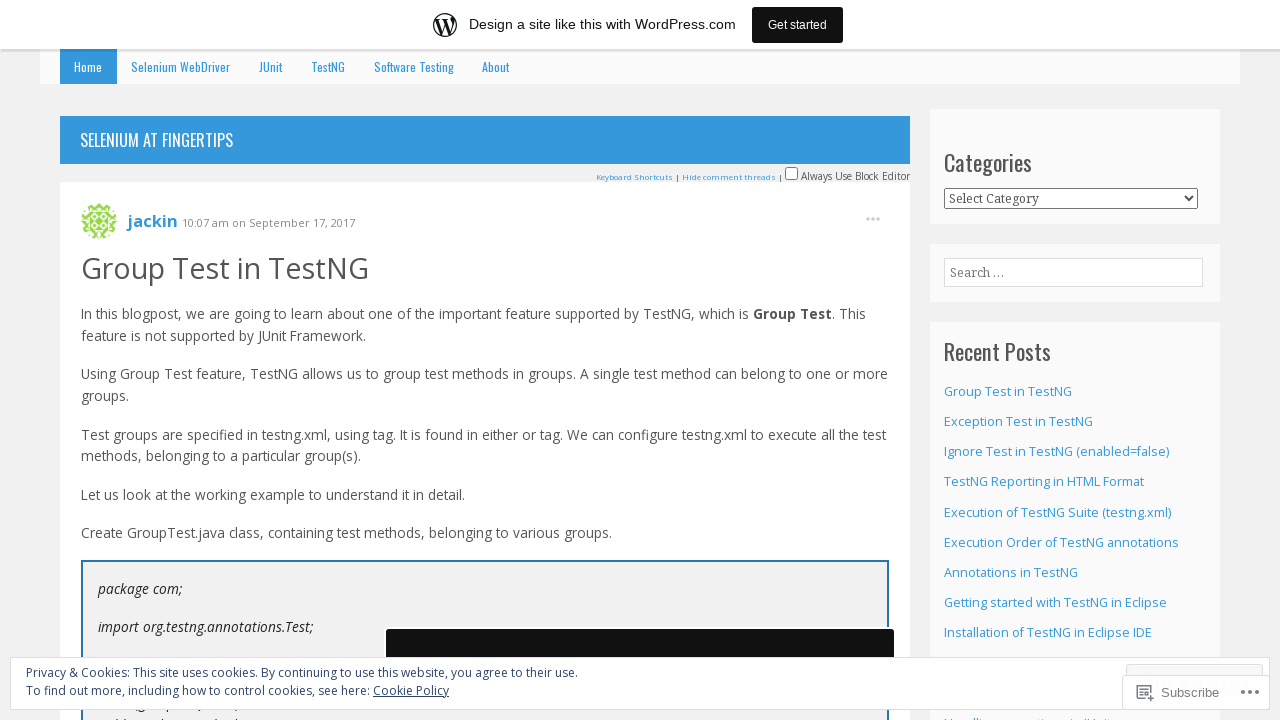